Tests that the Clear completed button is hidden when no items are completed.

Starting URL: https://demo.playwright.dev/todomvc

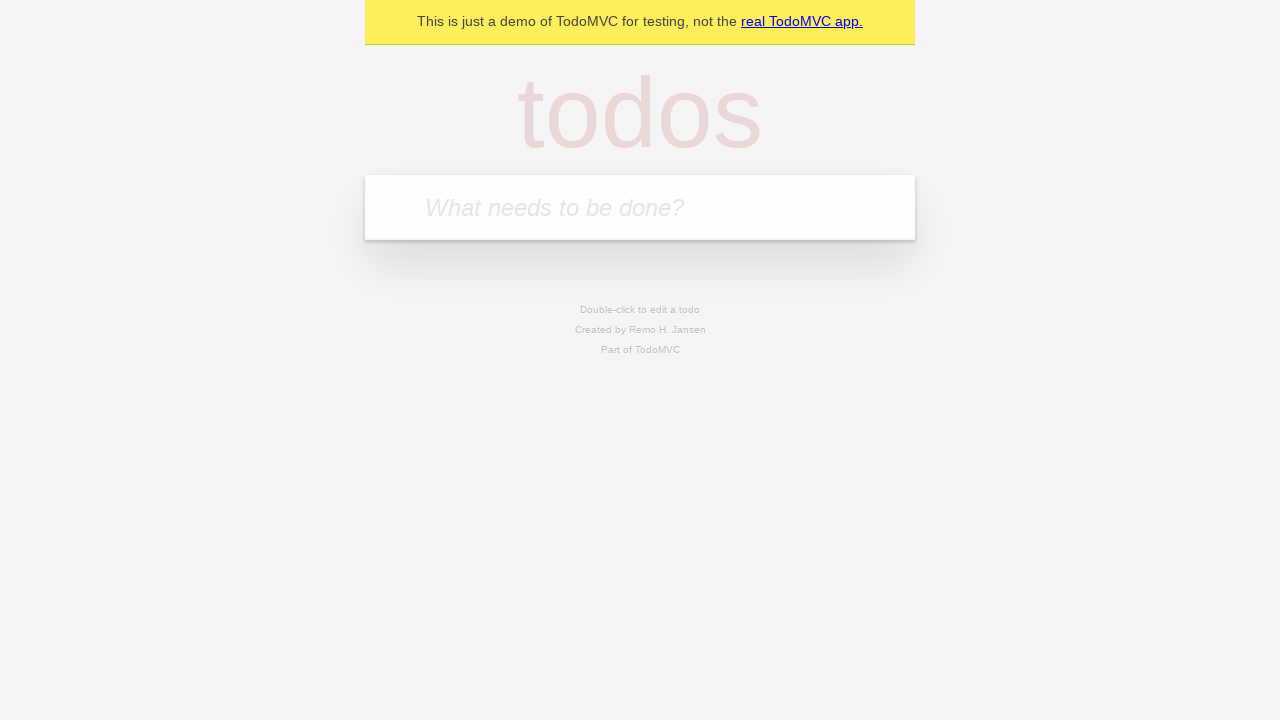

Filled todo input with 'buy some cheese' on internal:attr=[placeholder="What needs to be done?"i]
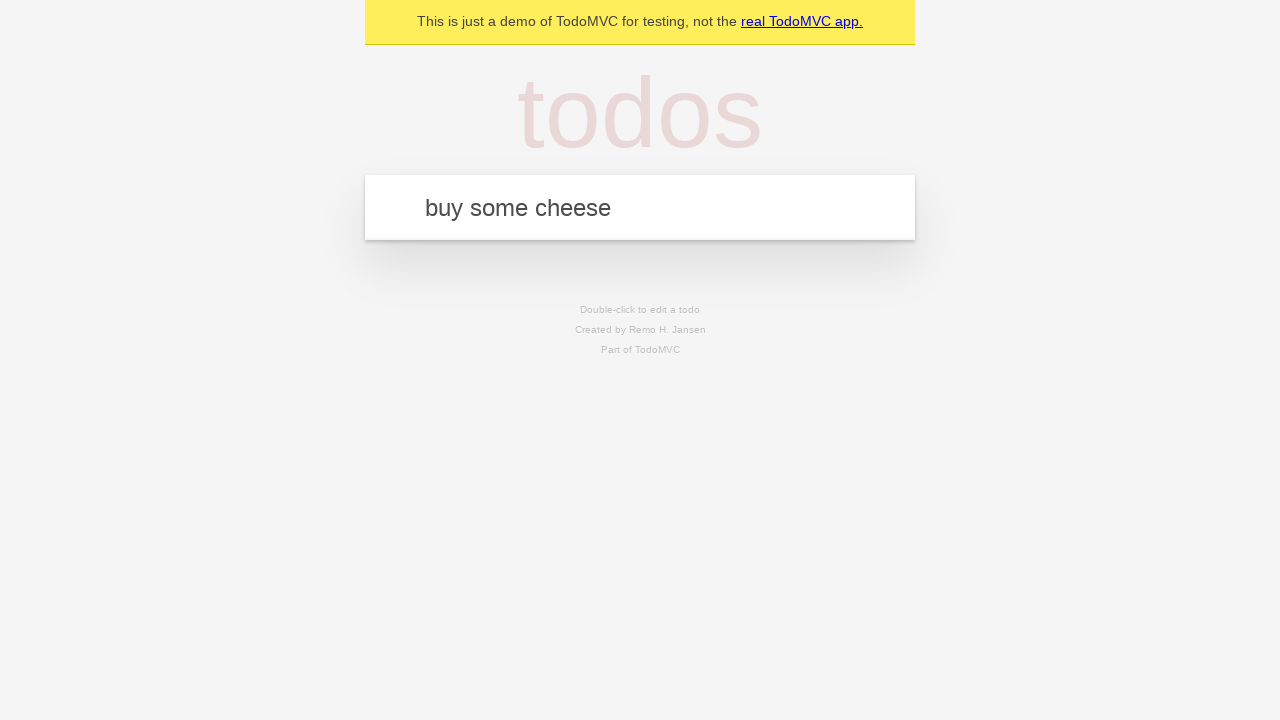

Pressed Enter to add first todo on internal:attr=[placeholder="What needs to be done?"i]
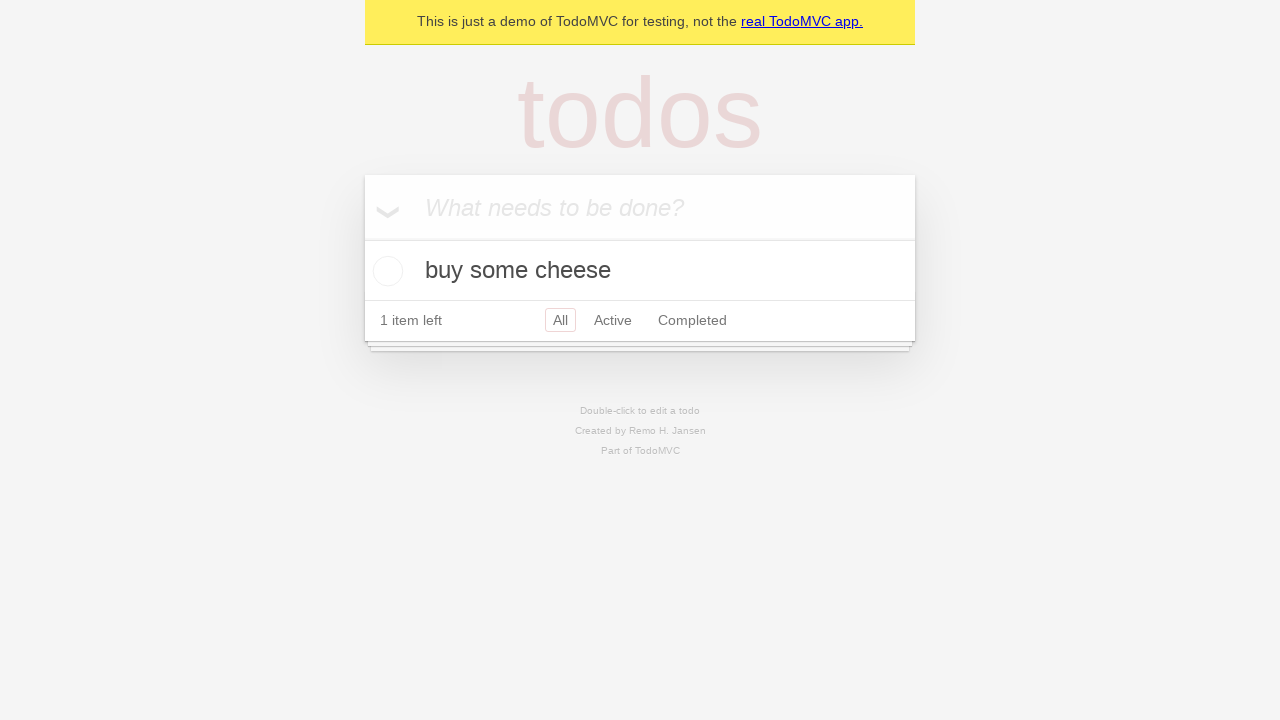

Filled todo input with 'feed the cat' on internal:attr=[placeholder="What needs to be done?"i]
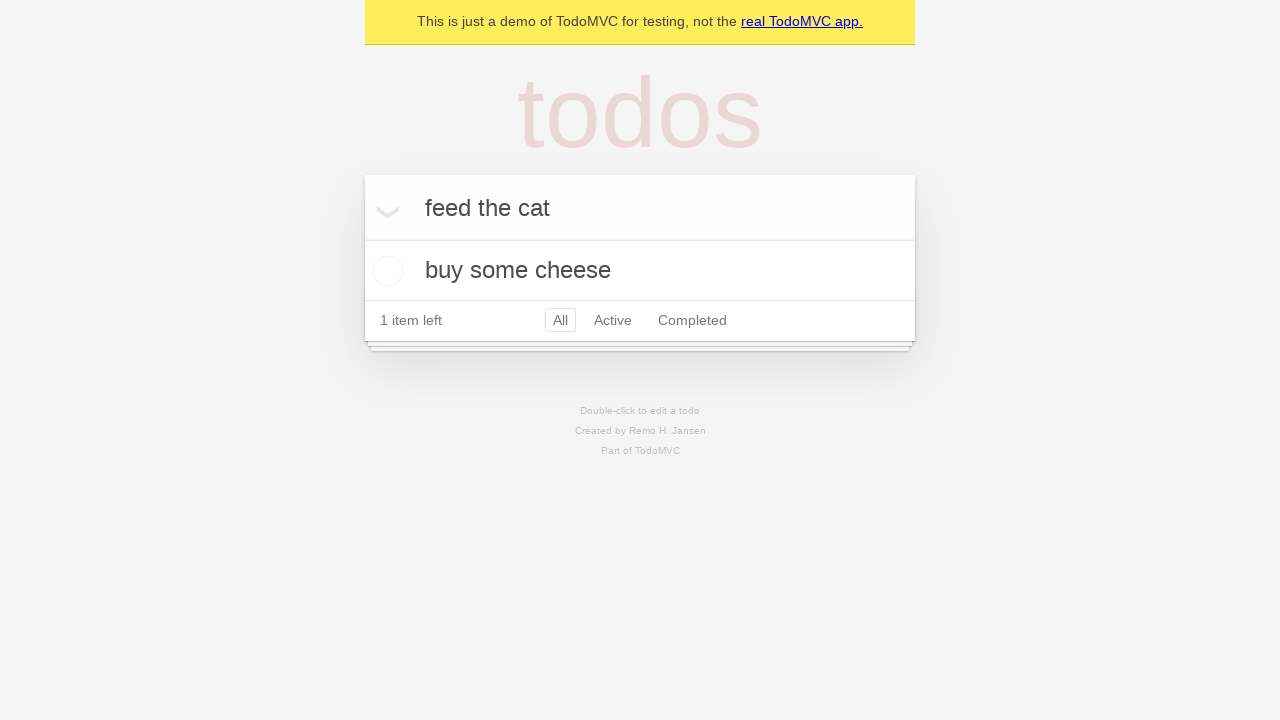

Pressed Enter to add second todo on internal:attr=[placeholder="What needs to be done?"i]
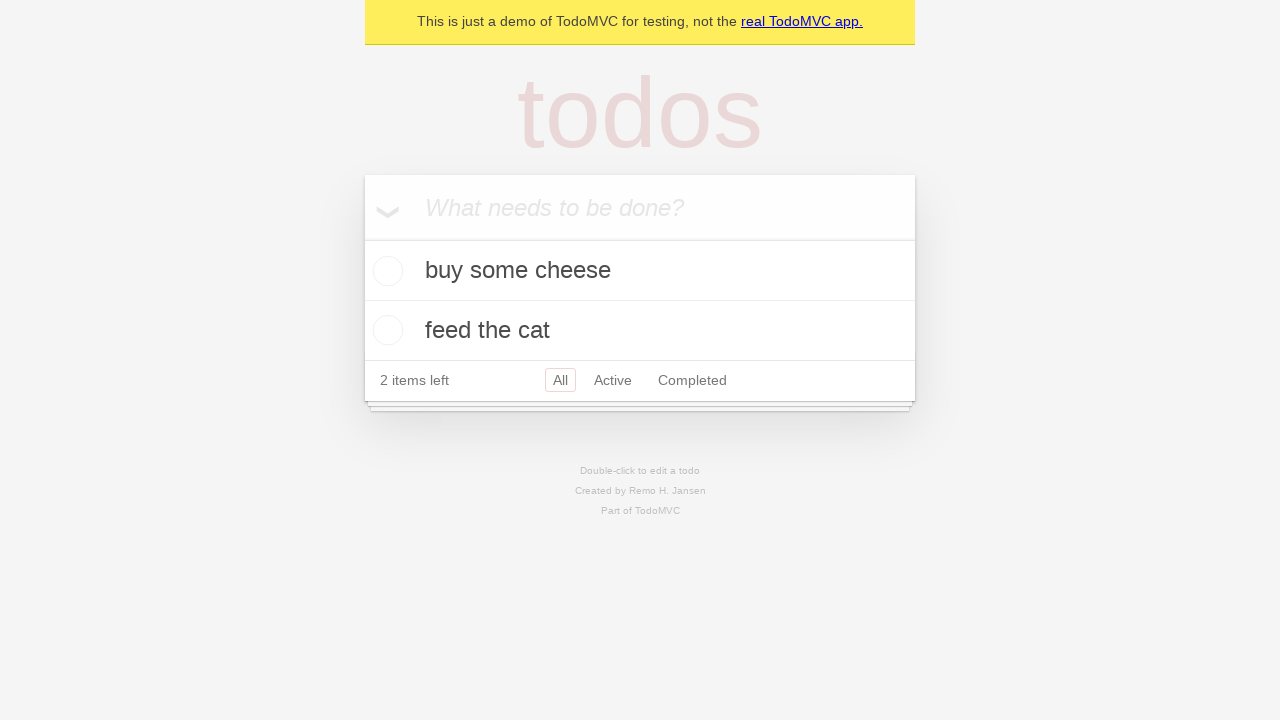

Filled todo input with 'book a doctors appointment' on internal:attr=[placeholder="What needs to be done?"i]
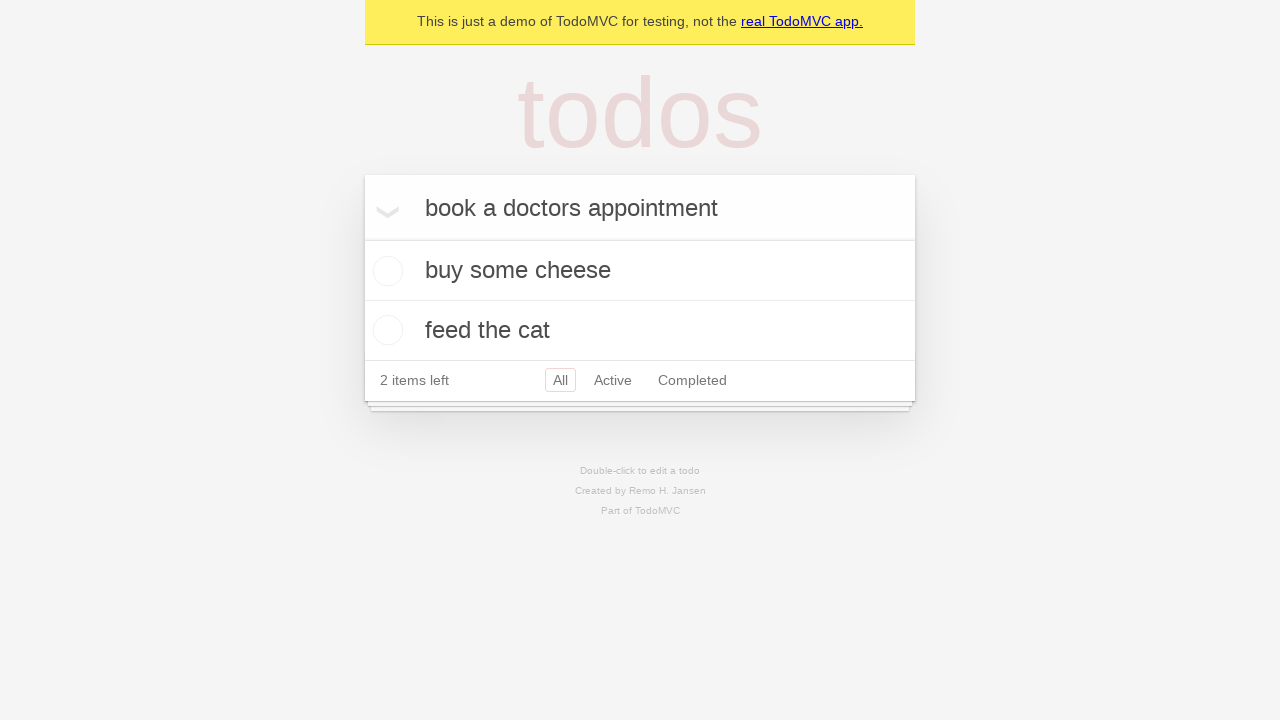

Pressed Enter to add third todo on internal:attr=[placeholder="What needs to be done?"i]
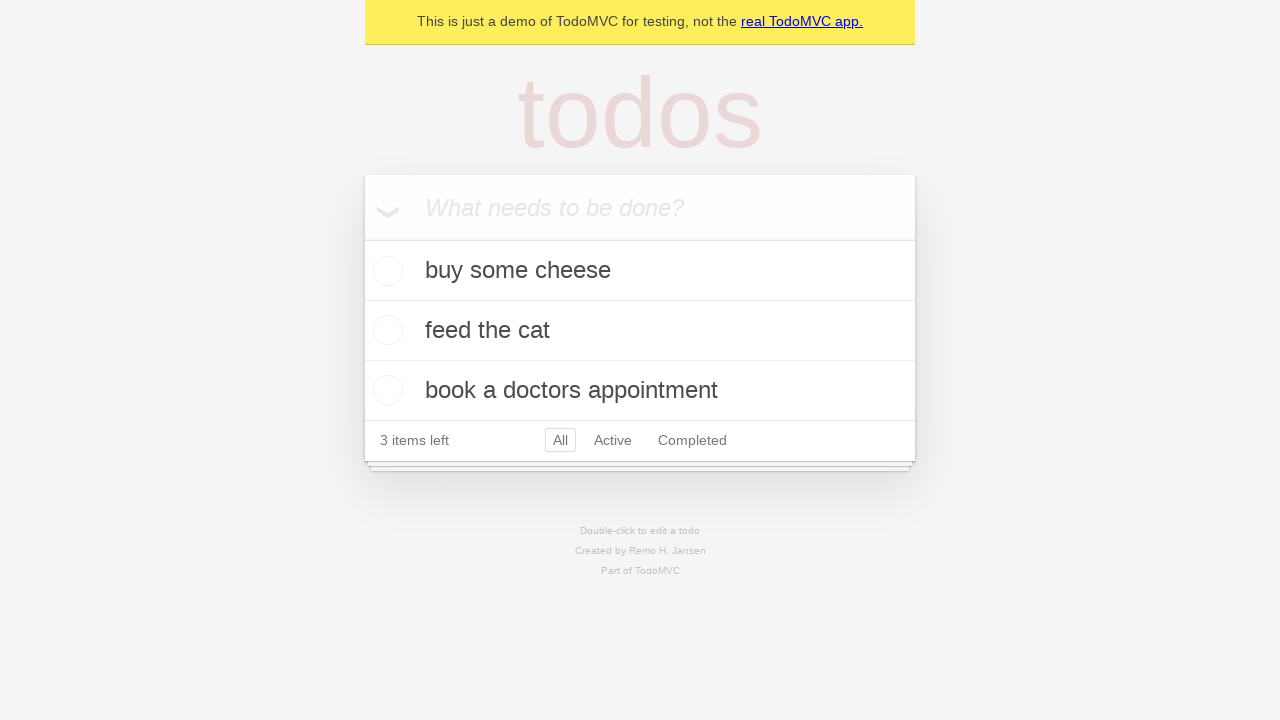

Checked the first todo item at (385, 271) on .todo-list li .toggle >> nth=0
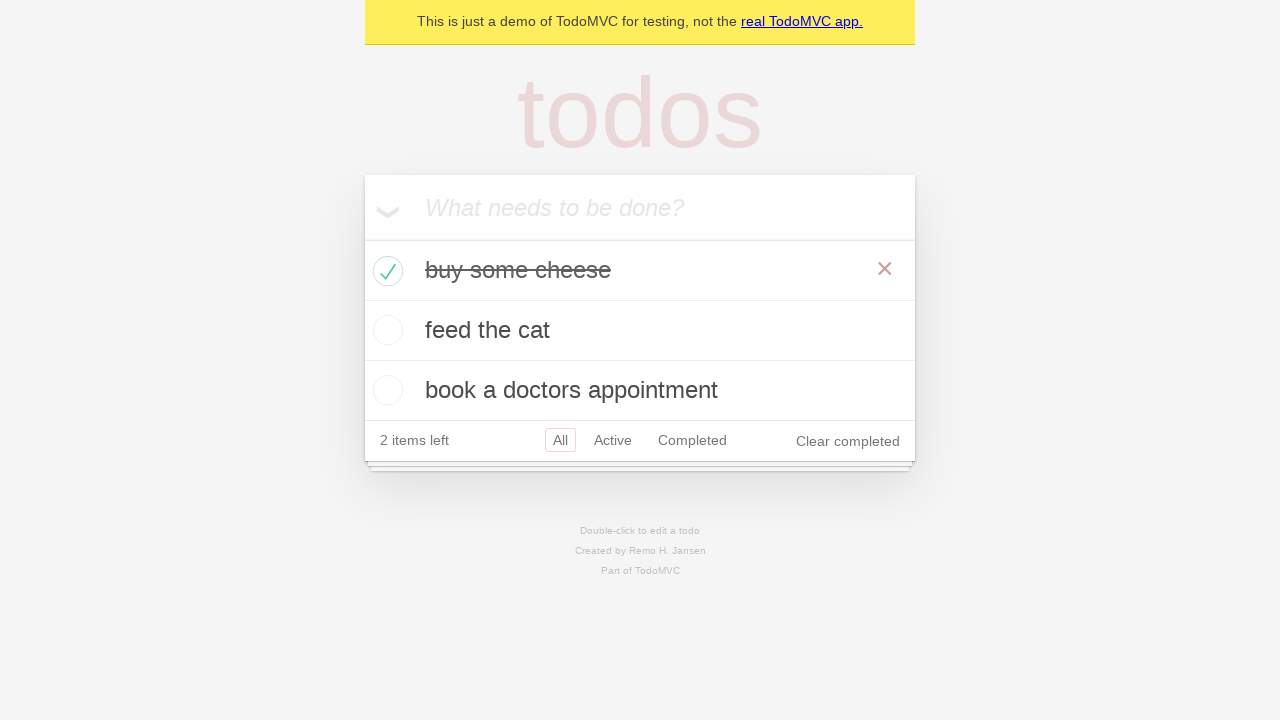

Clicked Clear completed button at (848, 441) on internal:role=button[name="Clear completed"i]
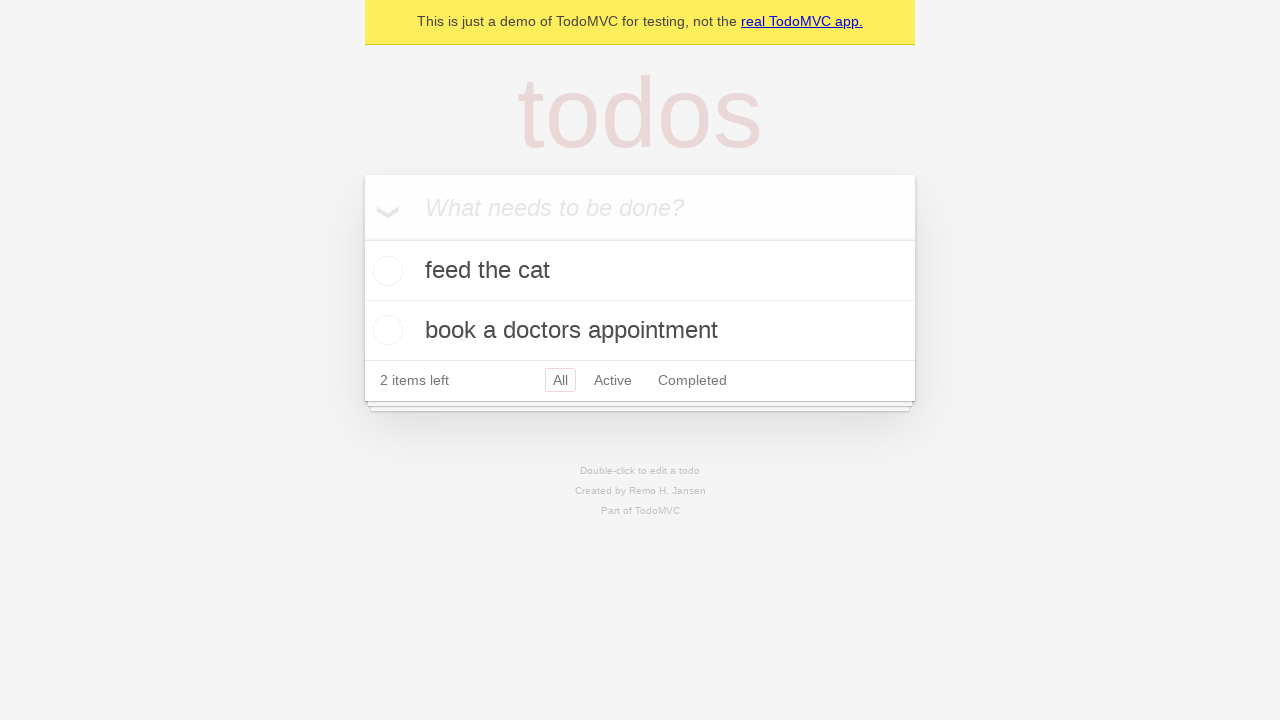

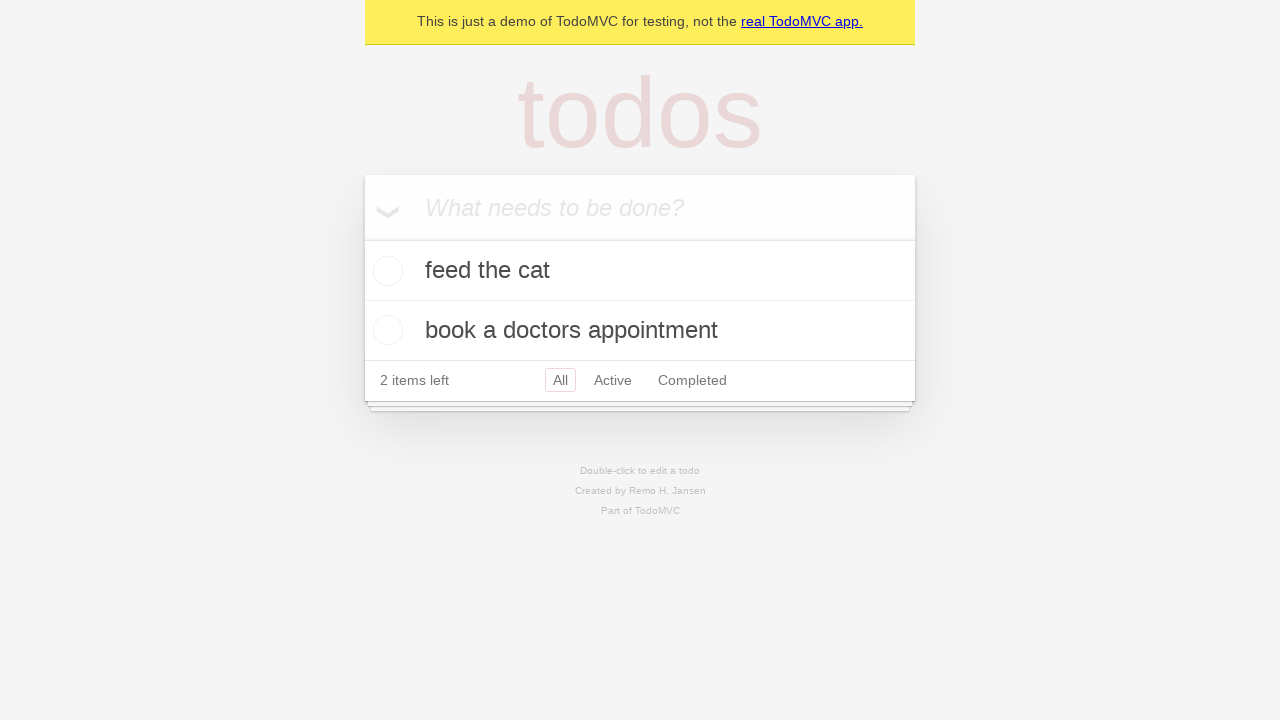